Tests popup validations including hiding/showing text elements, accepting dialog alerts, hovering over elements, and interacting with an iframe to click on a lifetime access link

Starting URL: https://rahulshettyacademy.com/AutomationPractice/

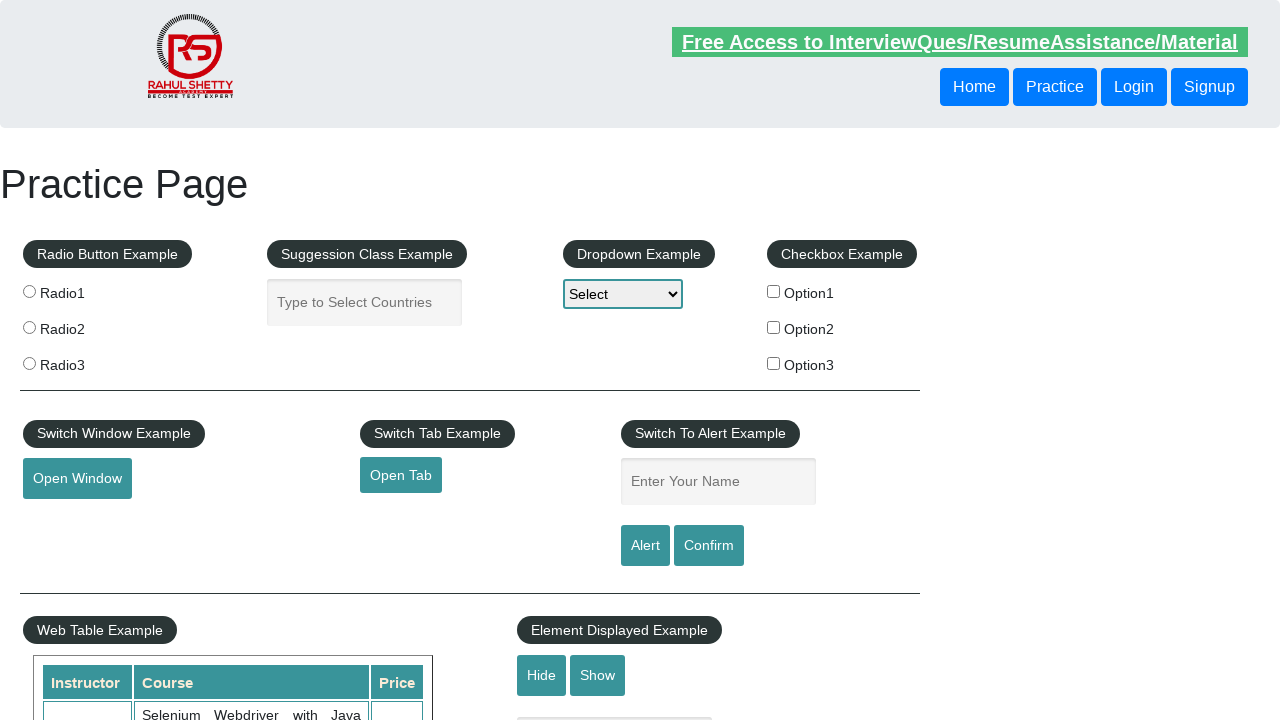

Verified text element is visible
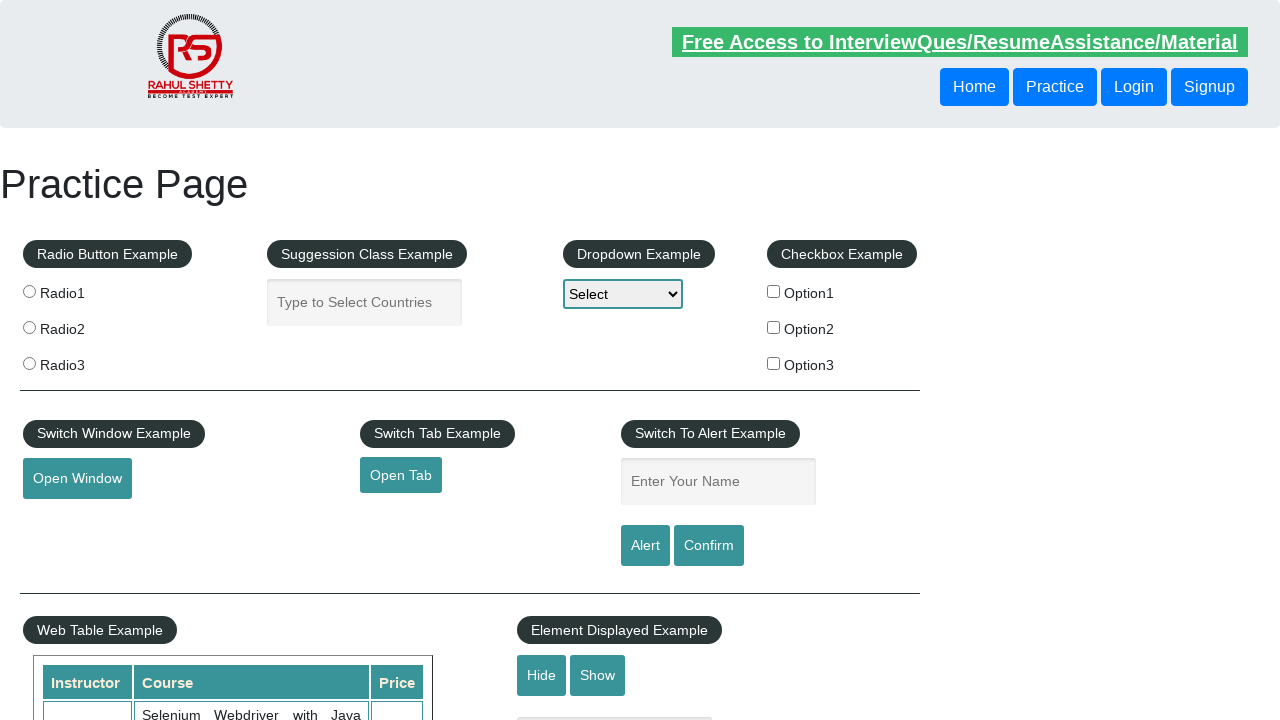

Clicked hide button to hide text element at (542, 675) on #hide-textbox
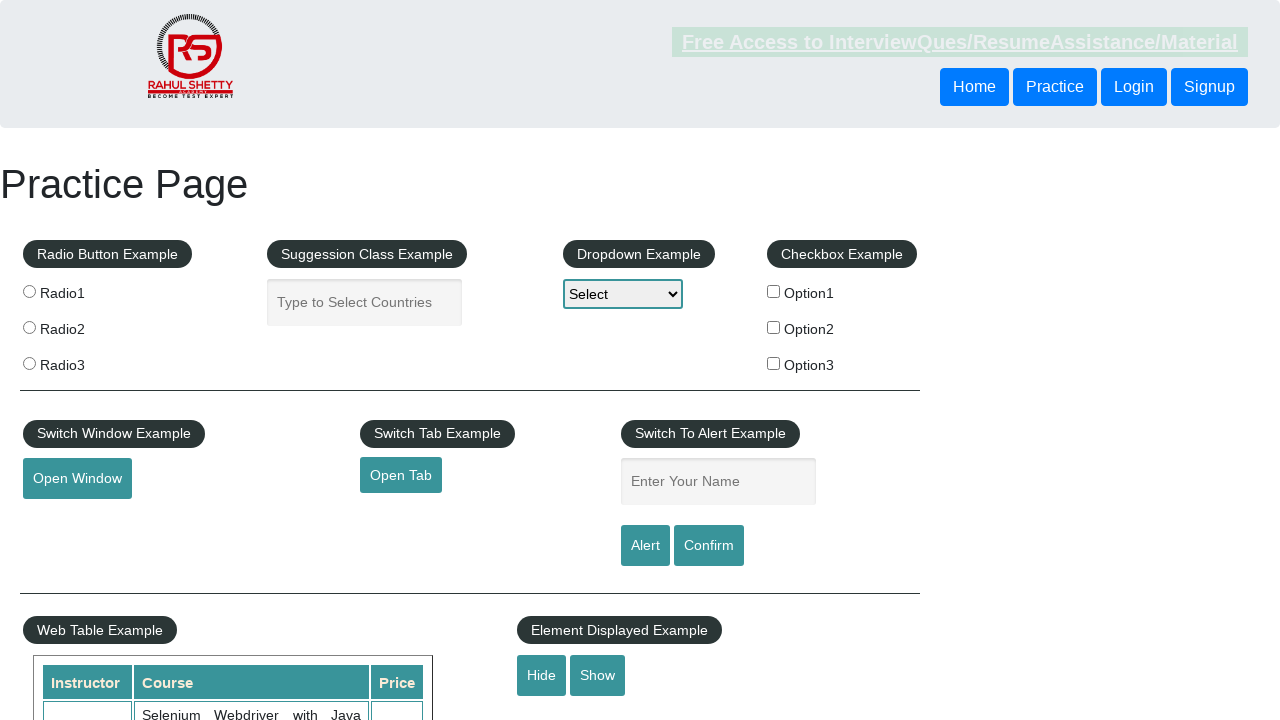

Verified text element is now hidden
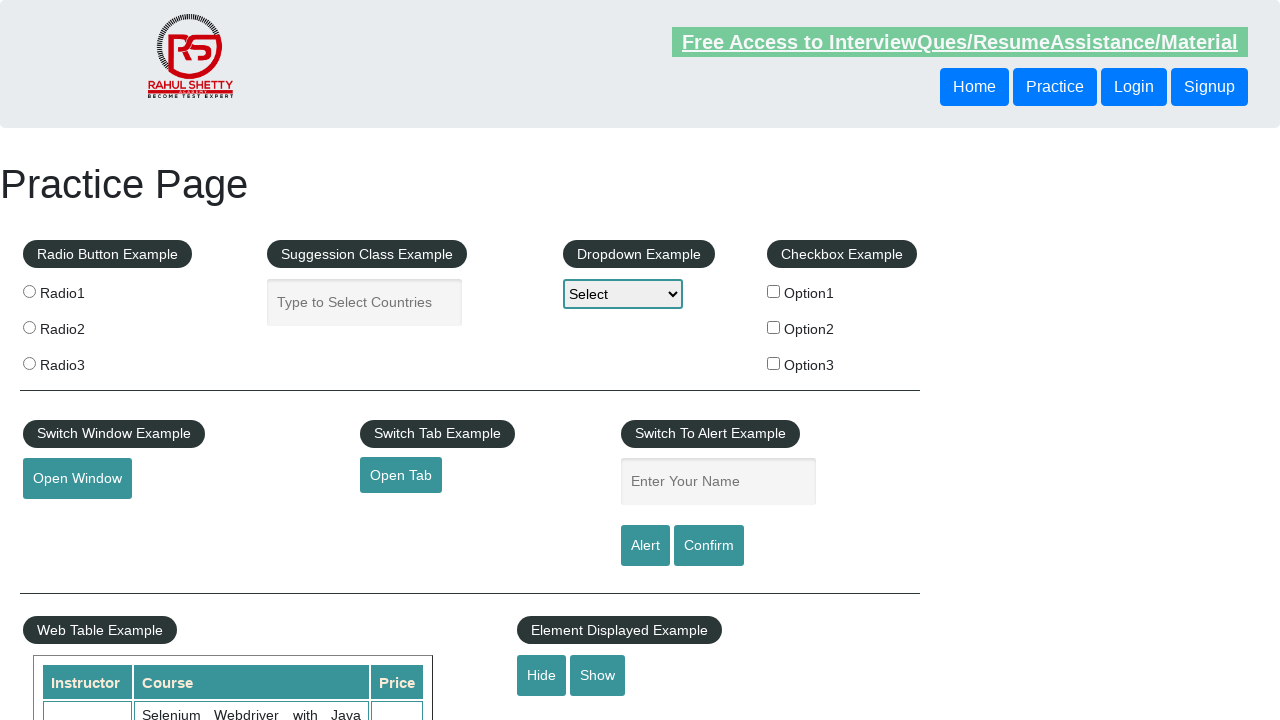

Set up dialog handler to accept alerts
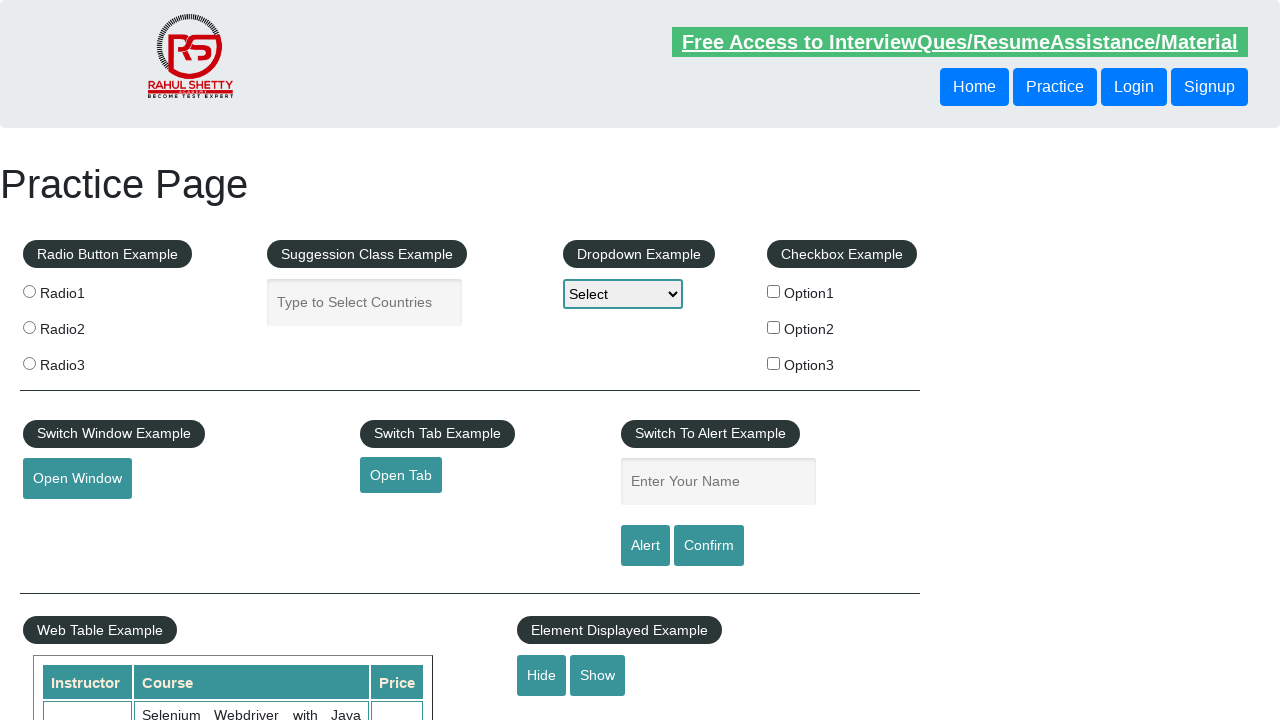

Clicked confirm button to trigger dialog alert at (709, 546) on #confirmbtn
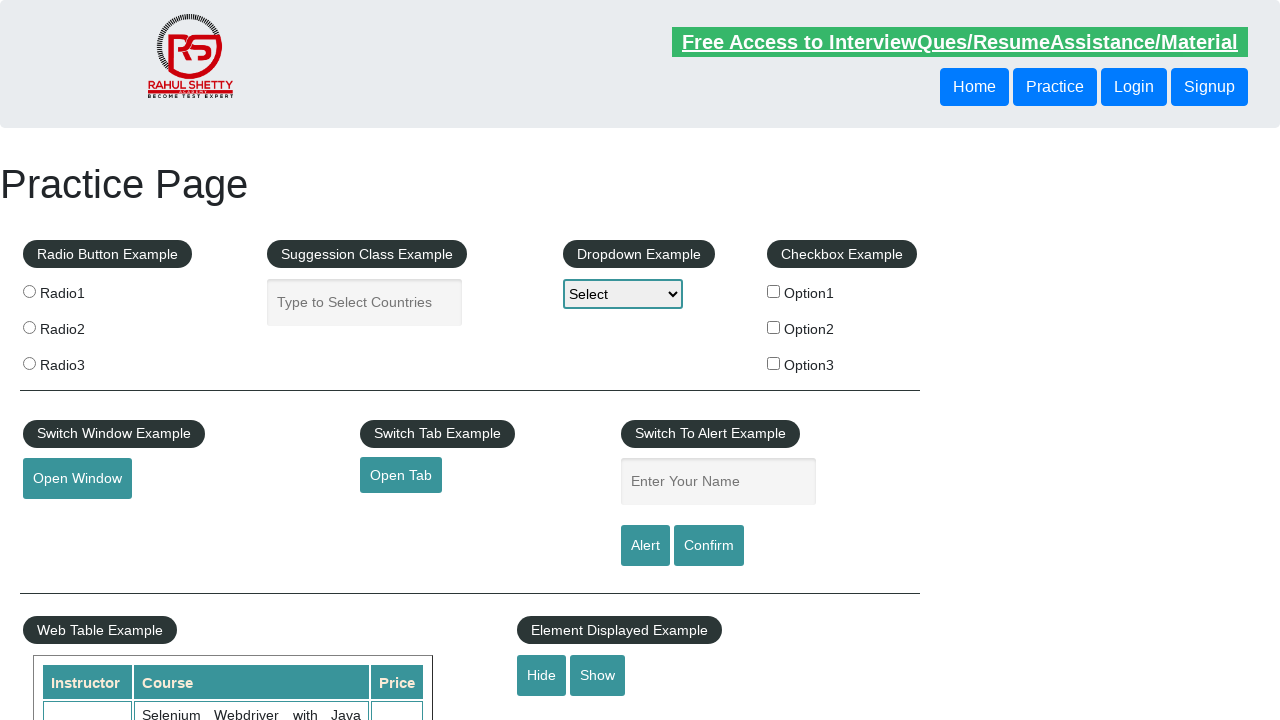

Hovered over mouse hover element at (83, 361) on #mousehover
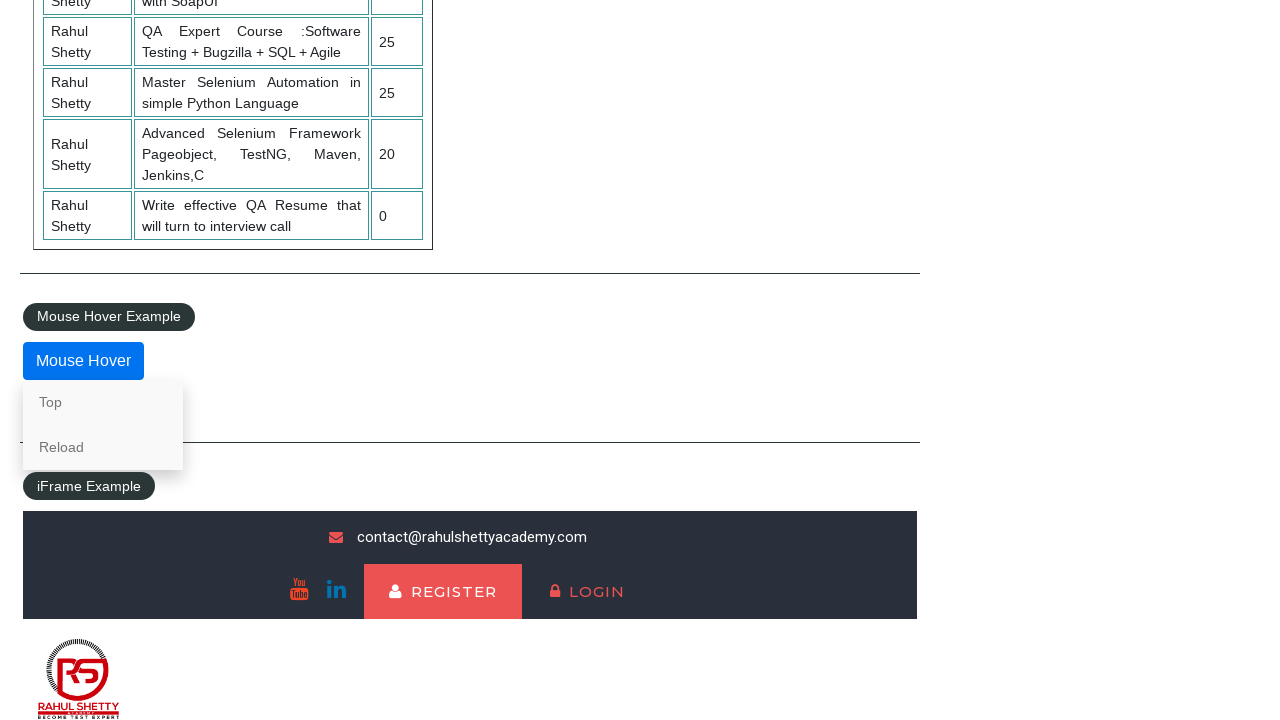

Located iframe element with course content
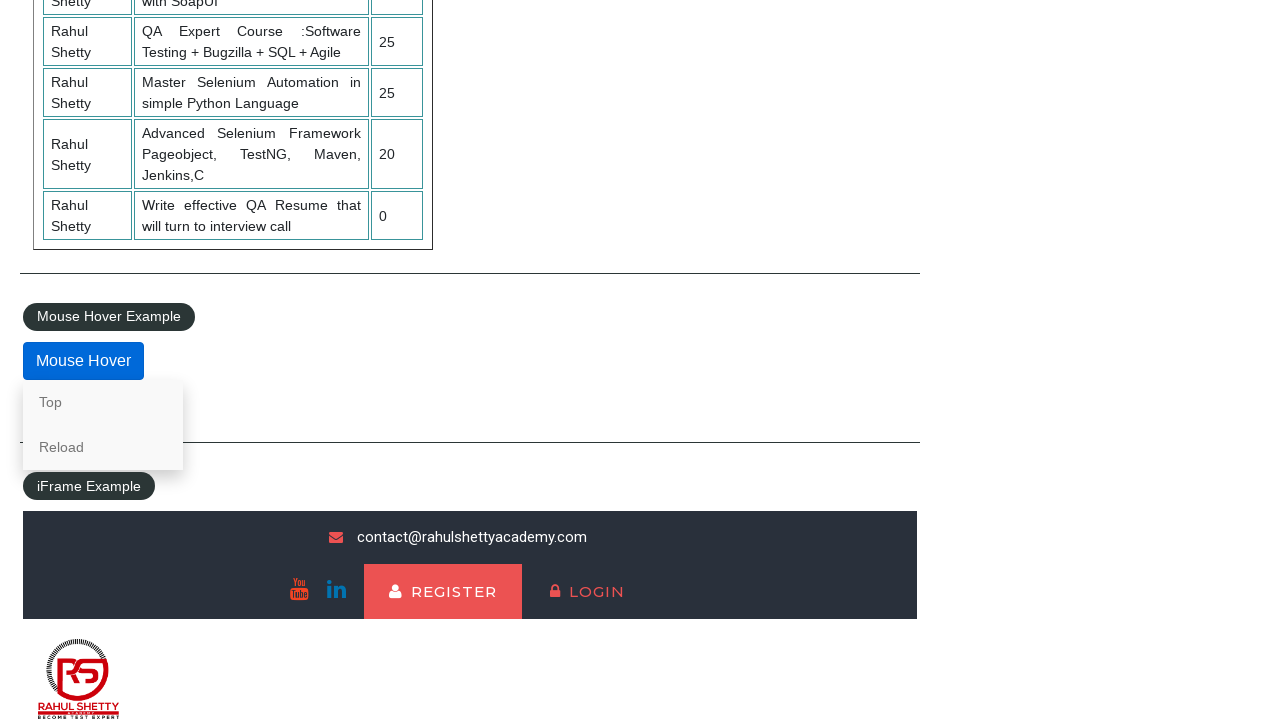

Clicked lifetime access link in iframe at (307, 675) on #courses-iframe >> internal:control=enter-frame >> li a[href*='lifetime-access']
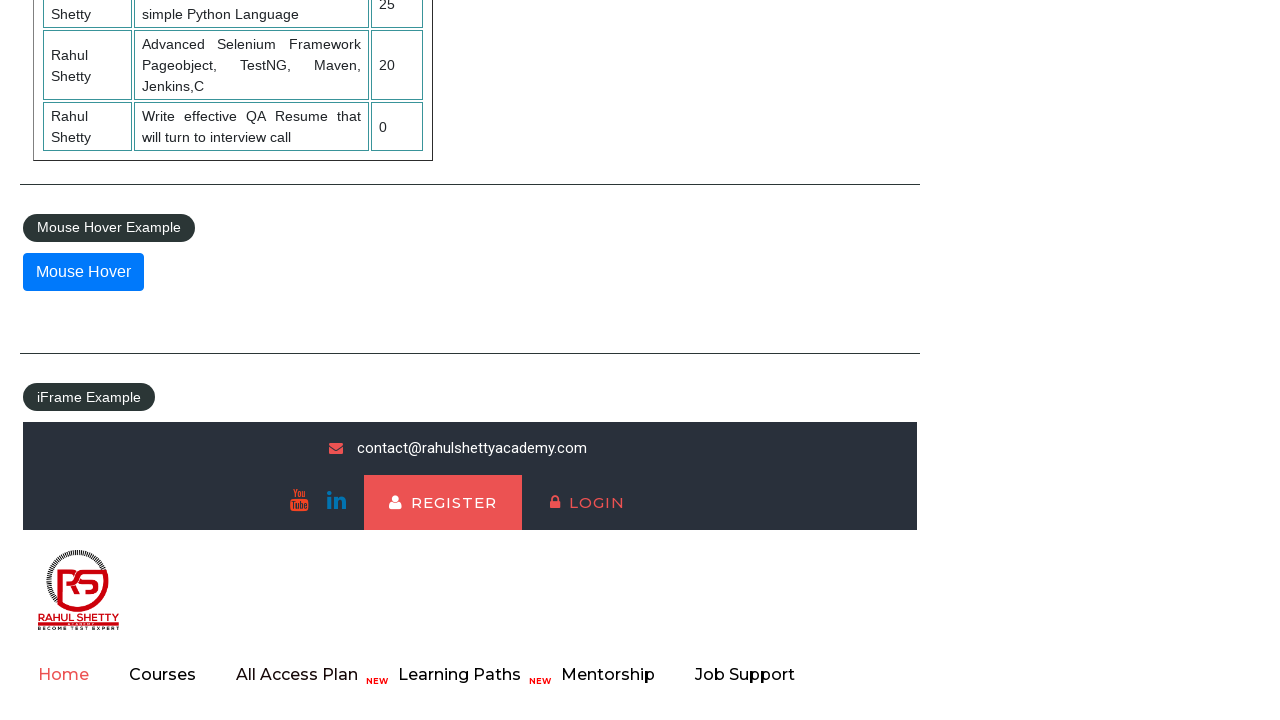

Verified text element in iframe is visible
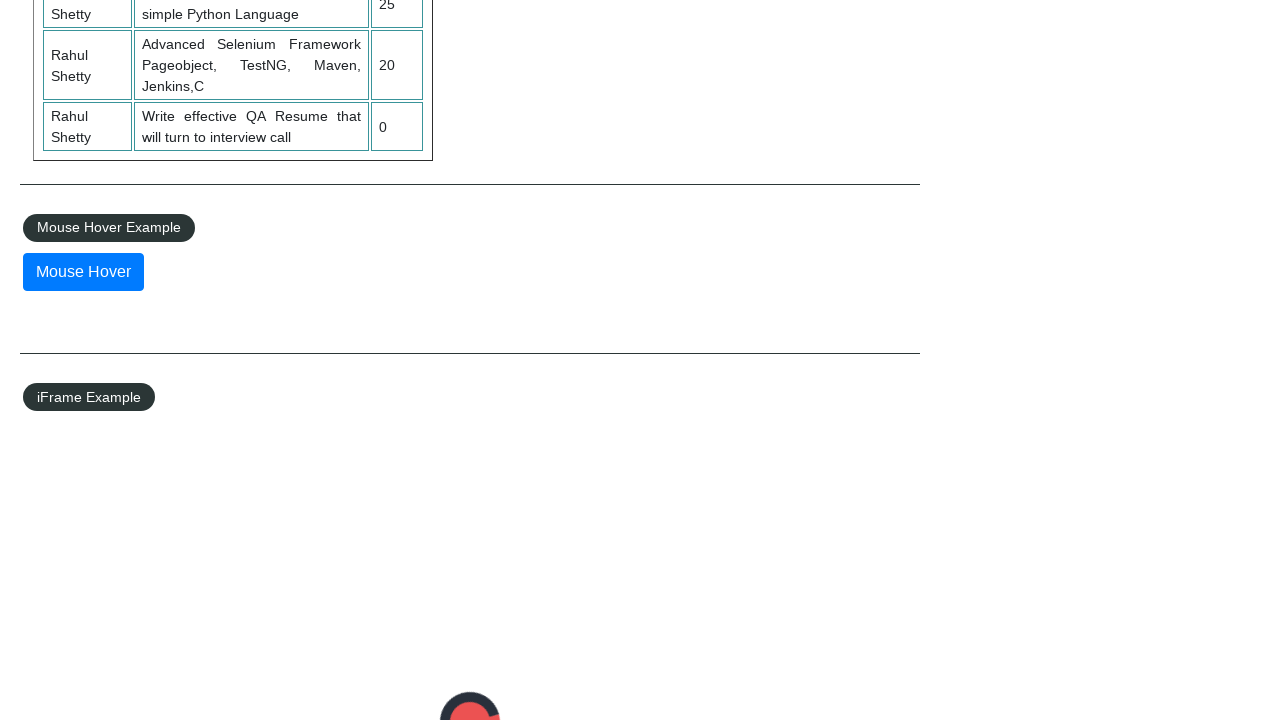

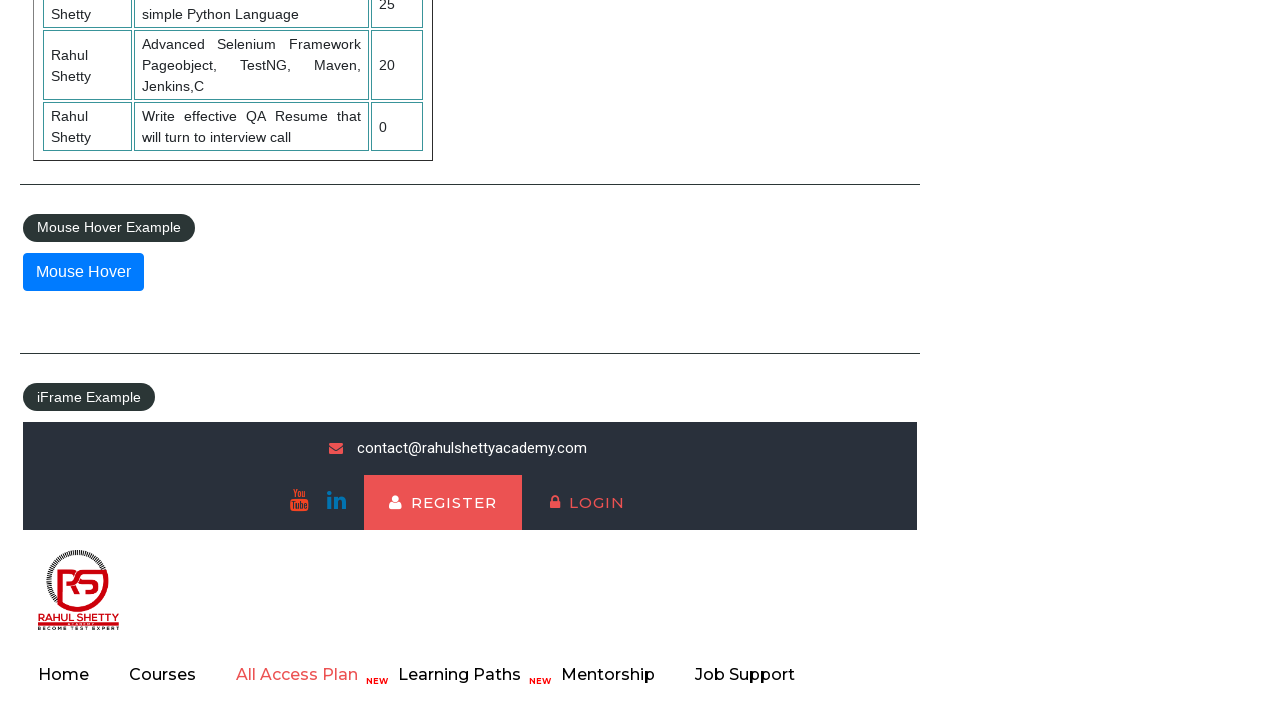